Tests hover menu interaction by hovering over a blogs menu element and then clicking on a submenu item (Selenium143)

Starting URL: http://omayo.blogspot.com/

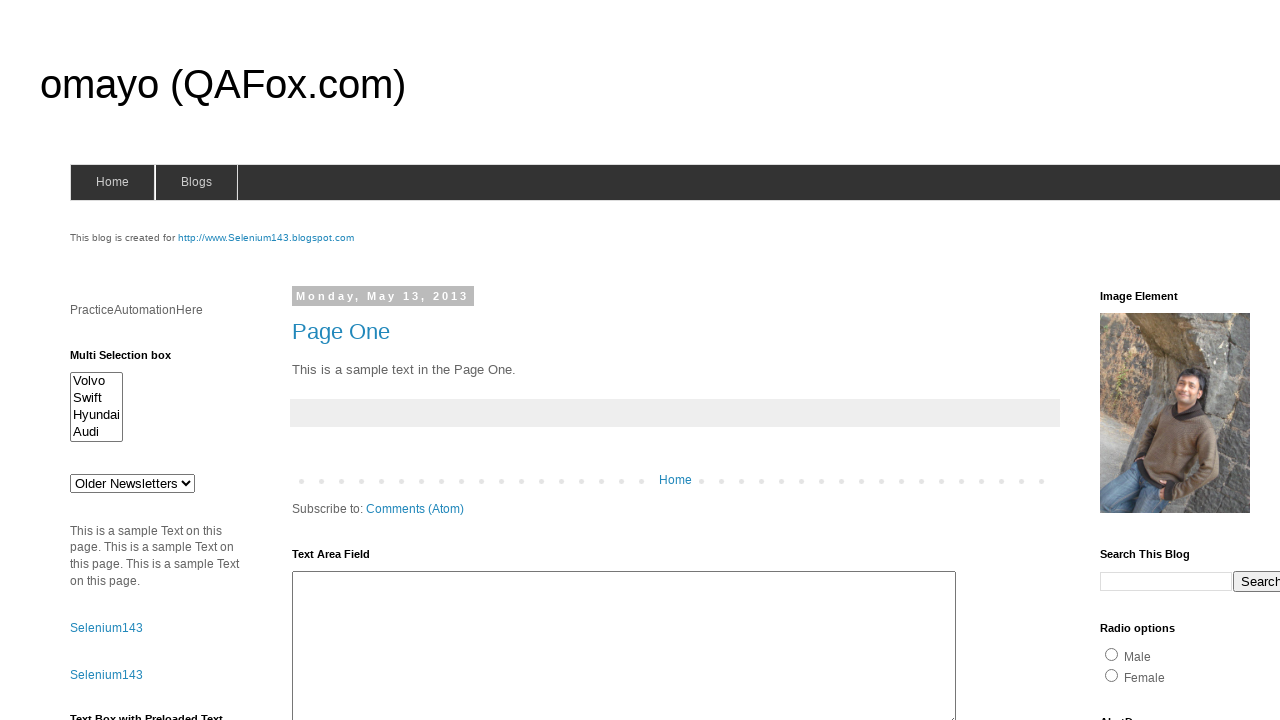

Hovered over blogs menu to reveal submenu at (196, 182) on #blogsmenu
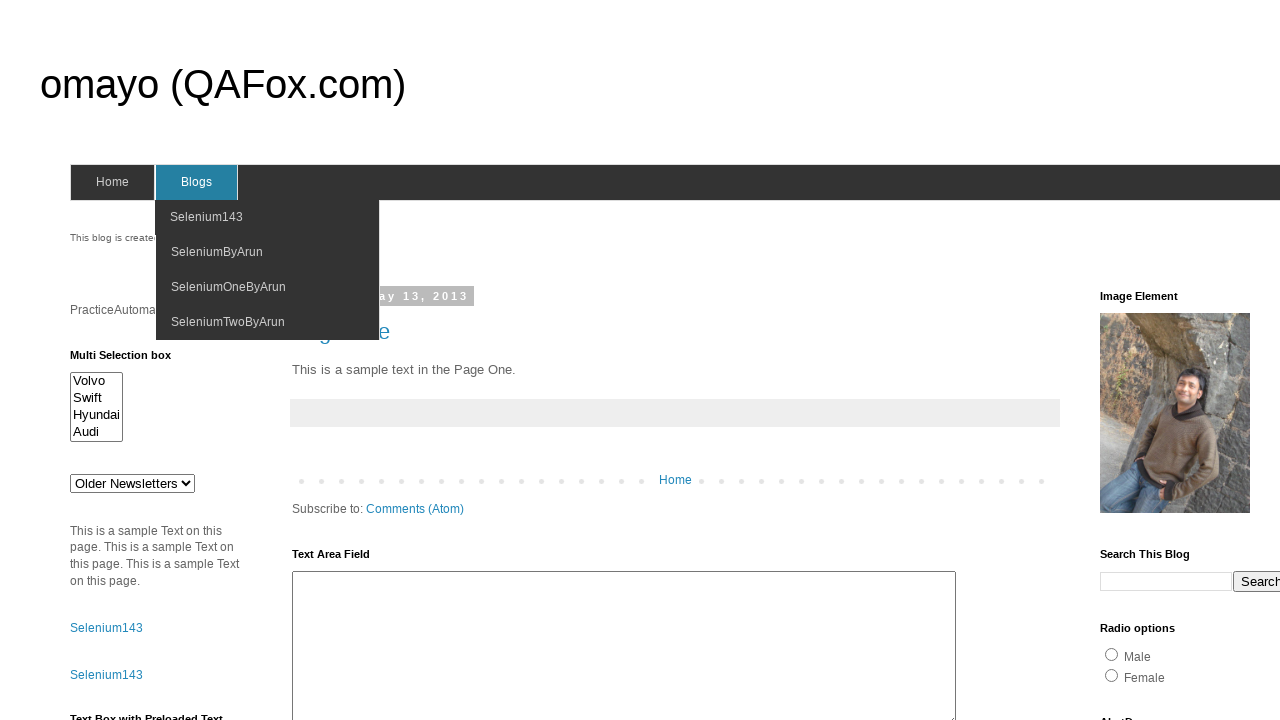

Clicked on Selenium143 submenu item at (206, 217) on xpath=//span[contains(text(),'Selenium143')]
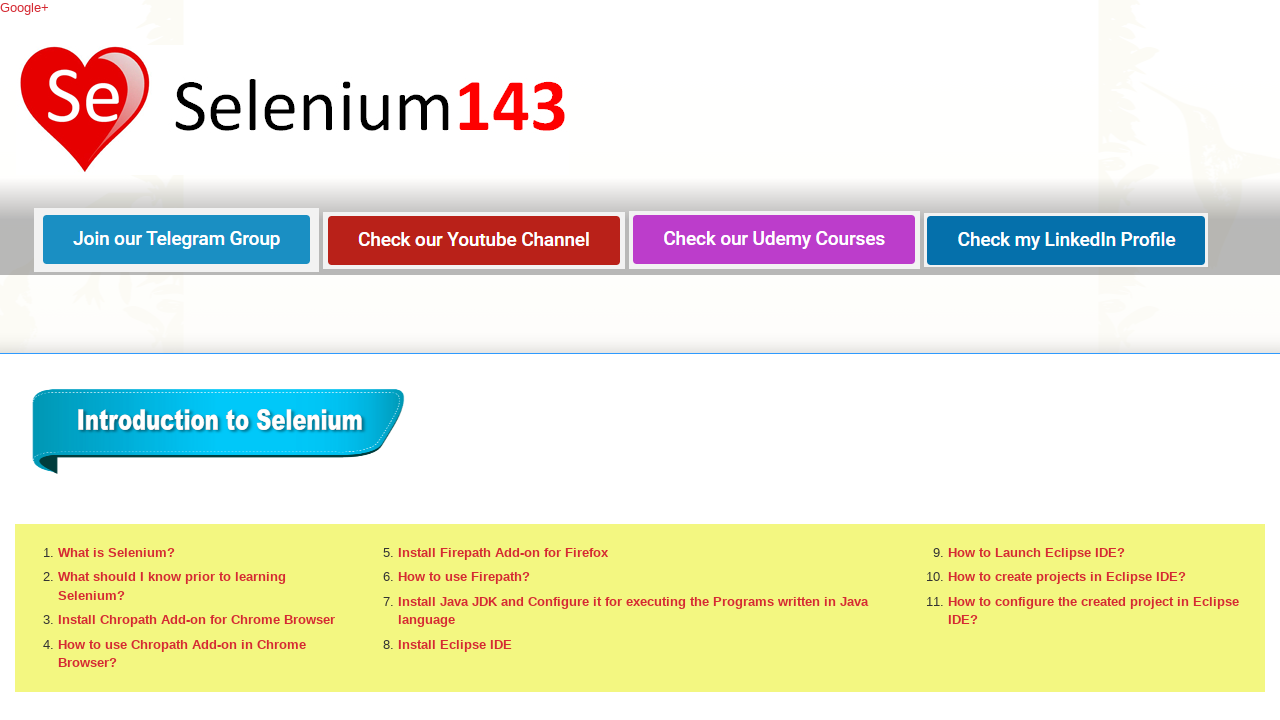

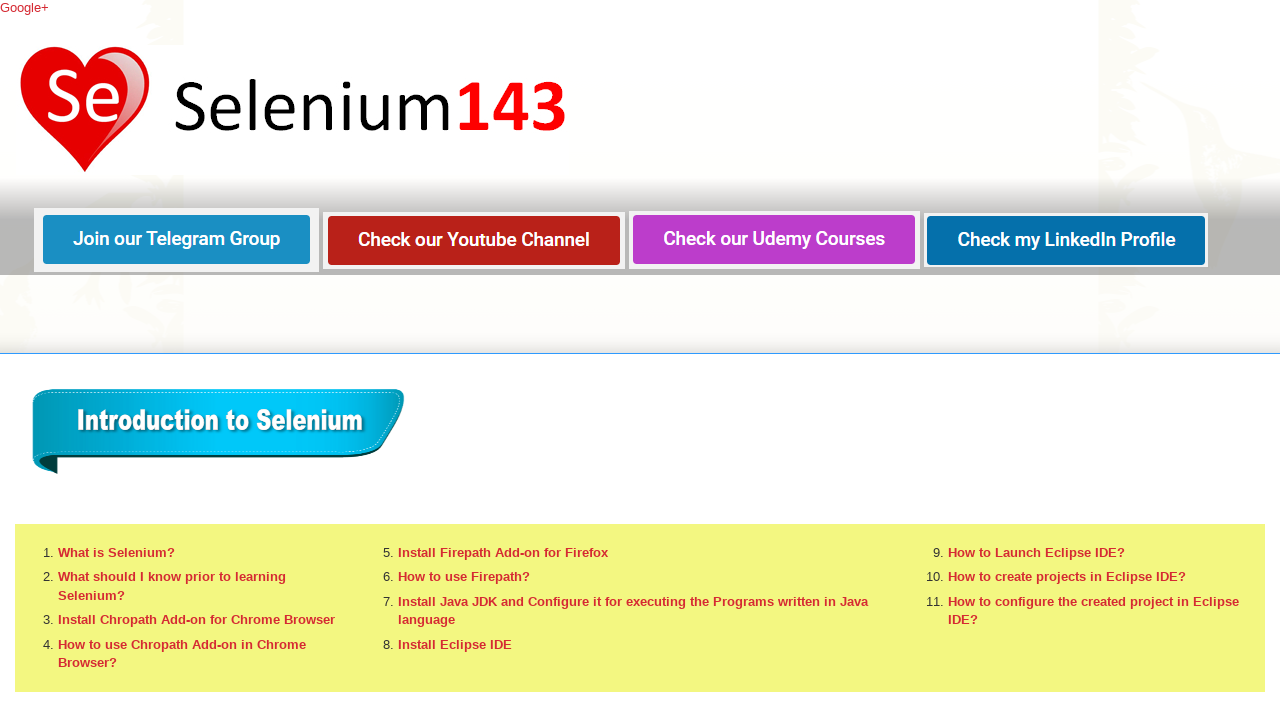